Tests that hovering over the "SwitchTo" link element changes its background color by performing a mouse hover action

Starting URL: https://demo.automationtesting.in/Register.html

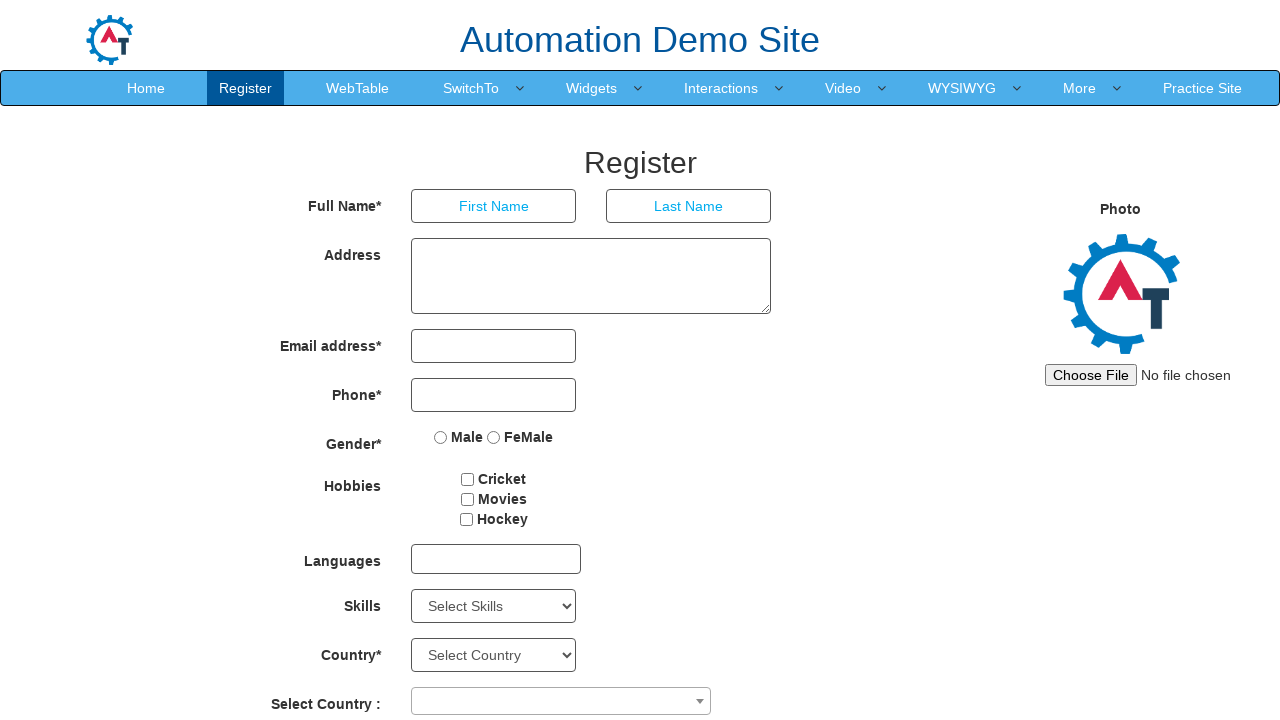

Located the SwitchTo link element
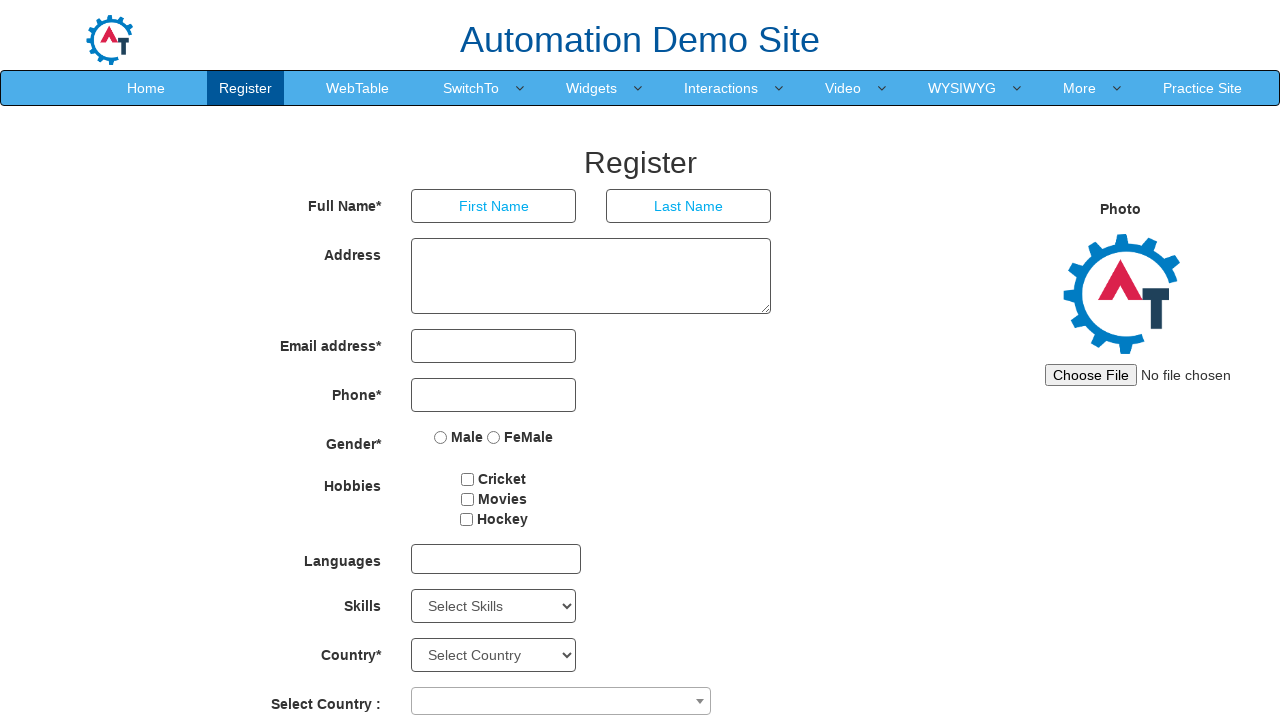

Hovered over SwitchTo link element to trigger background color change at (471, 88) on text=SwitchTo >> nth=0
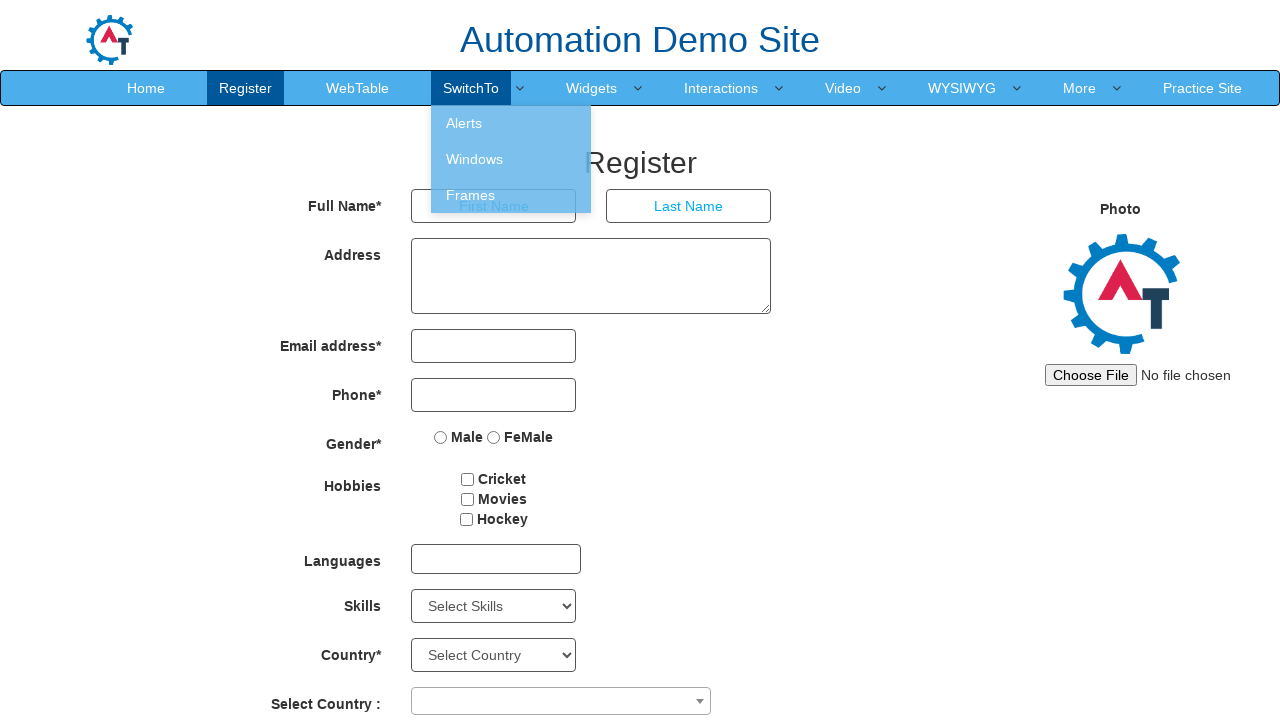

Waited 500ms for CSS transition to complete
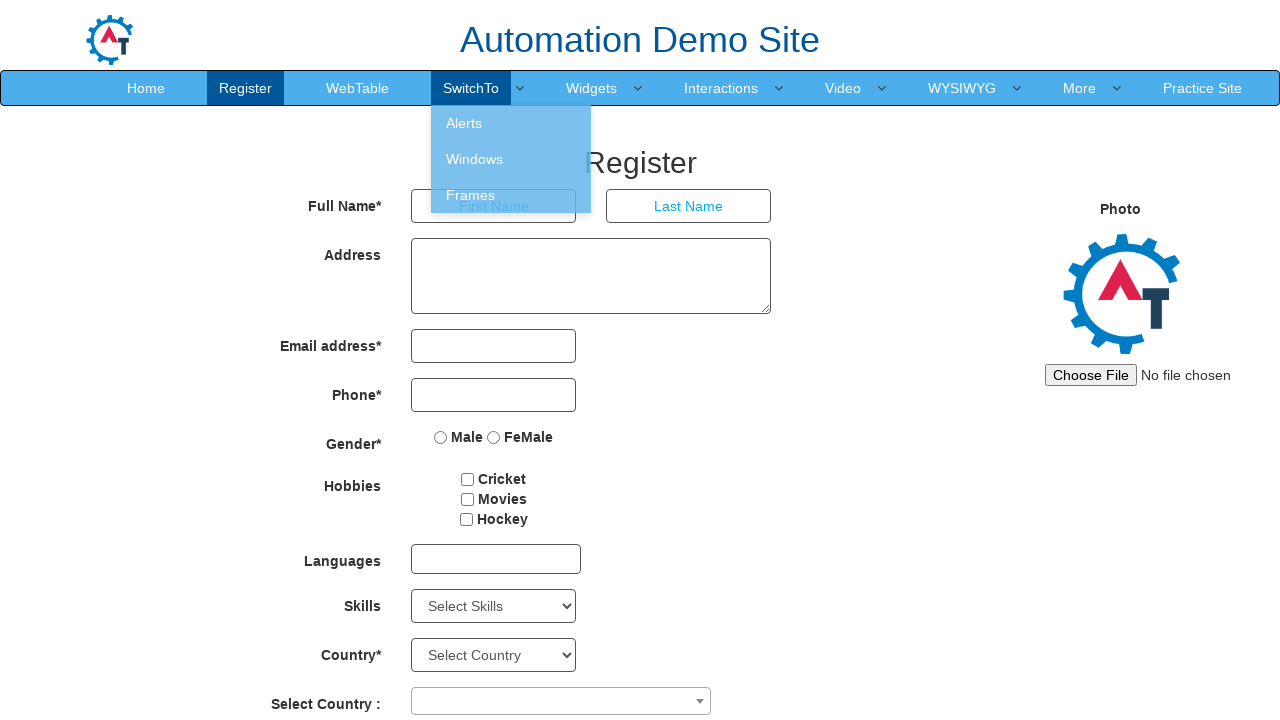

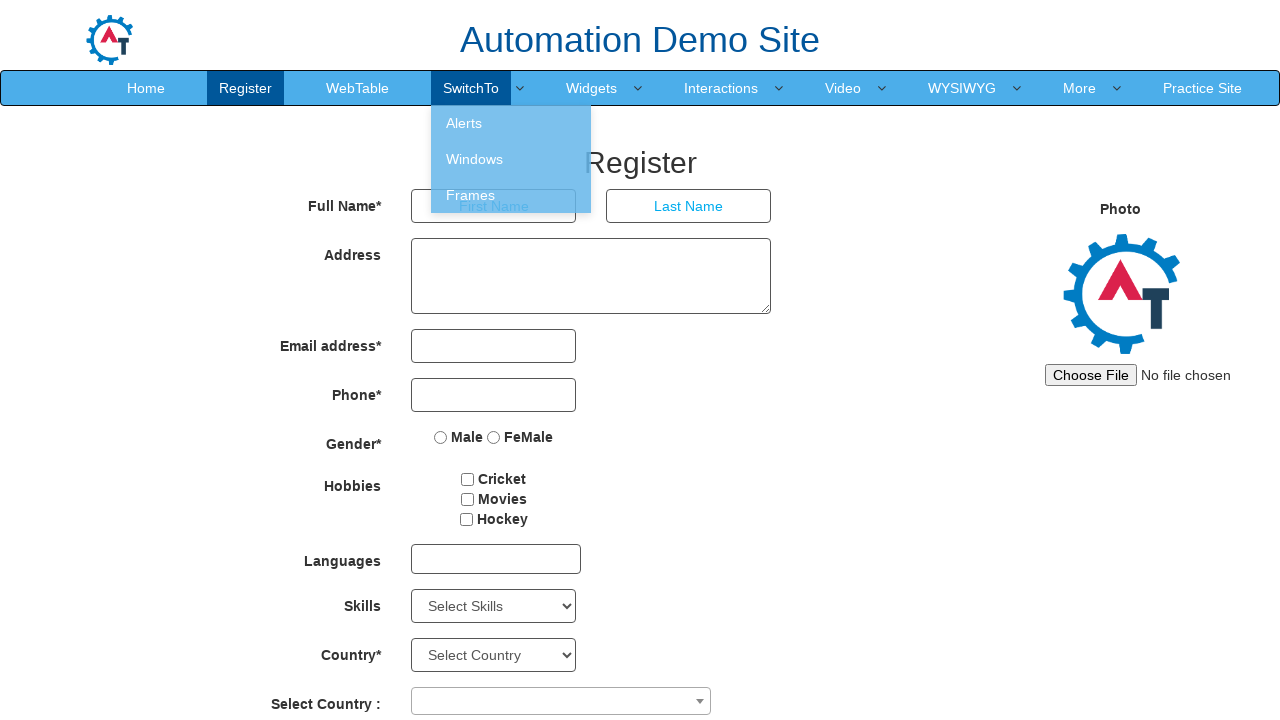